Tests radio button functionality by clicking on "Yes" and "Impressive" radio buttons and verifying the selection text updates correctly.

Starting URL: https://demoqa.com

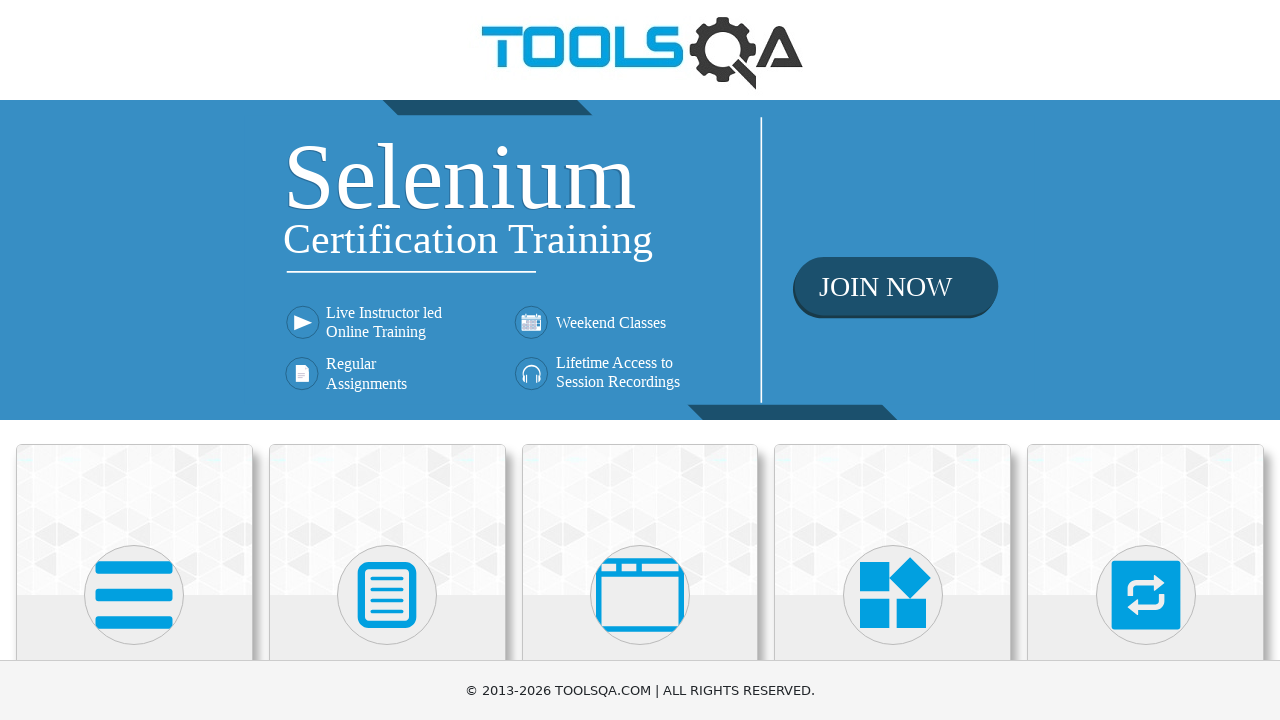

Clicked on Elements card at (134, 595) on svg[viewBox='0 0 448 512']
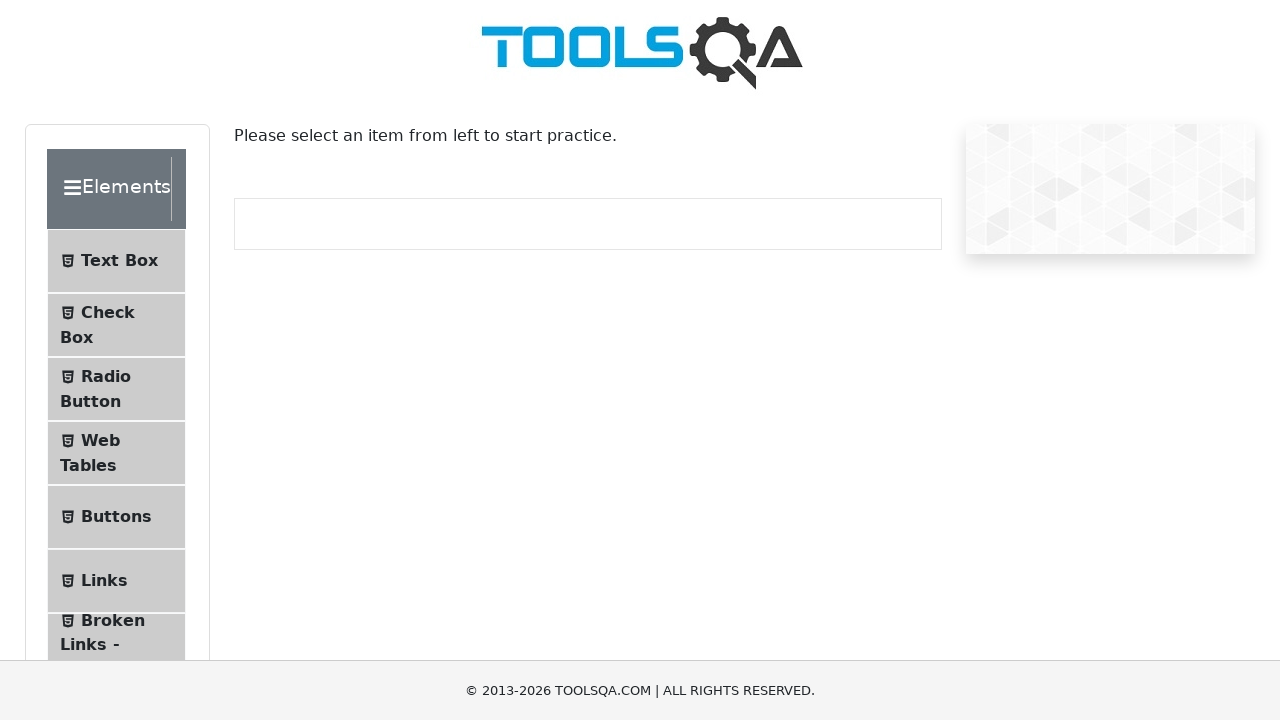

Clicked on Radio Button menu item at (116, 389) on #item-2
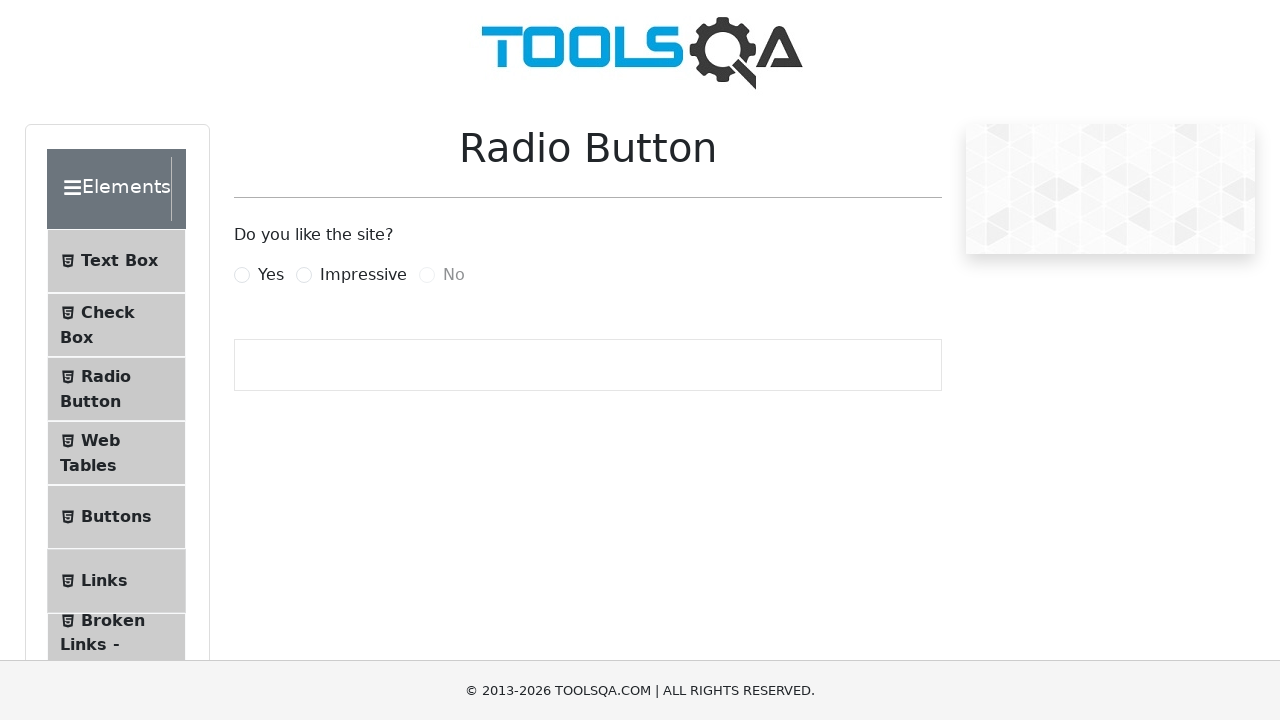

Clicked on 'Yes' radio button at (271, 275) on label[for='yesRadio']
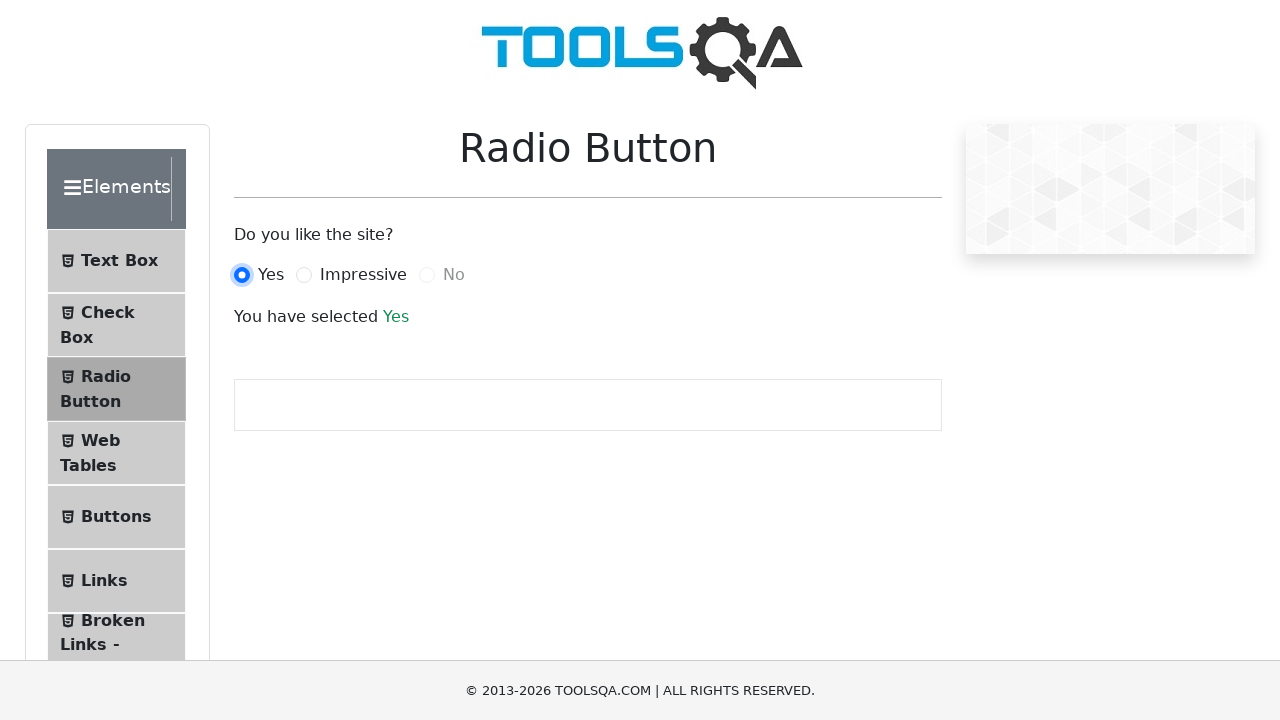

Verified 'Yes' radio button is selected - success text appeared
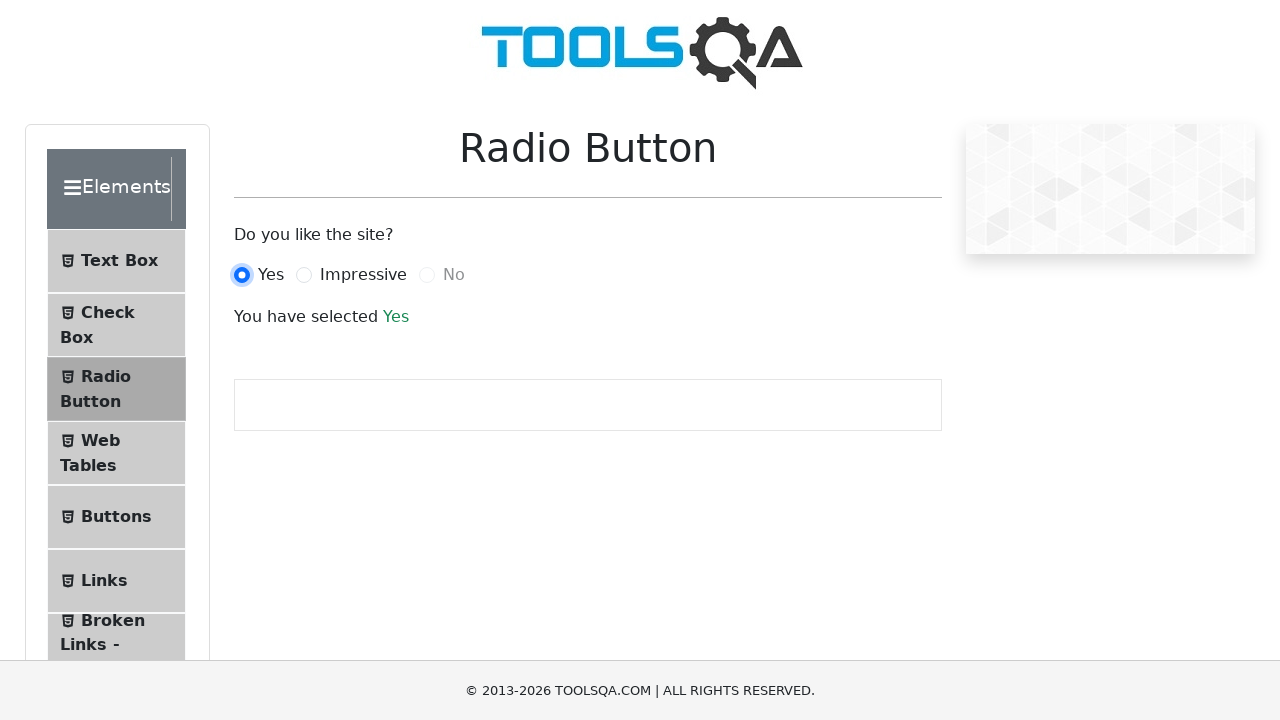

Clicked on 'Impressive' radio button at (363, 275) on label[for='impressiveRadio']
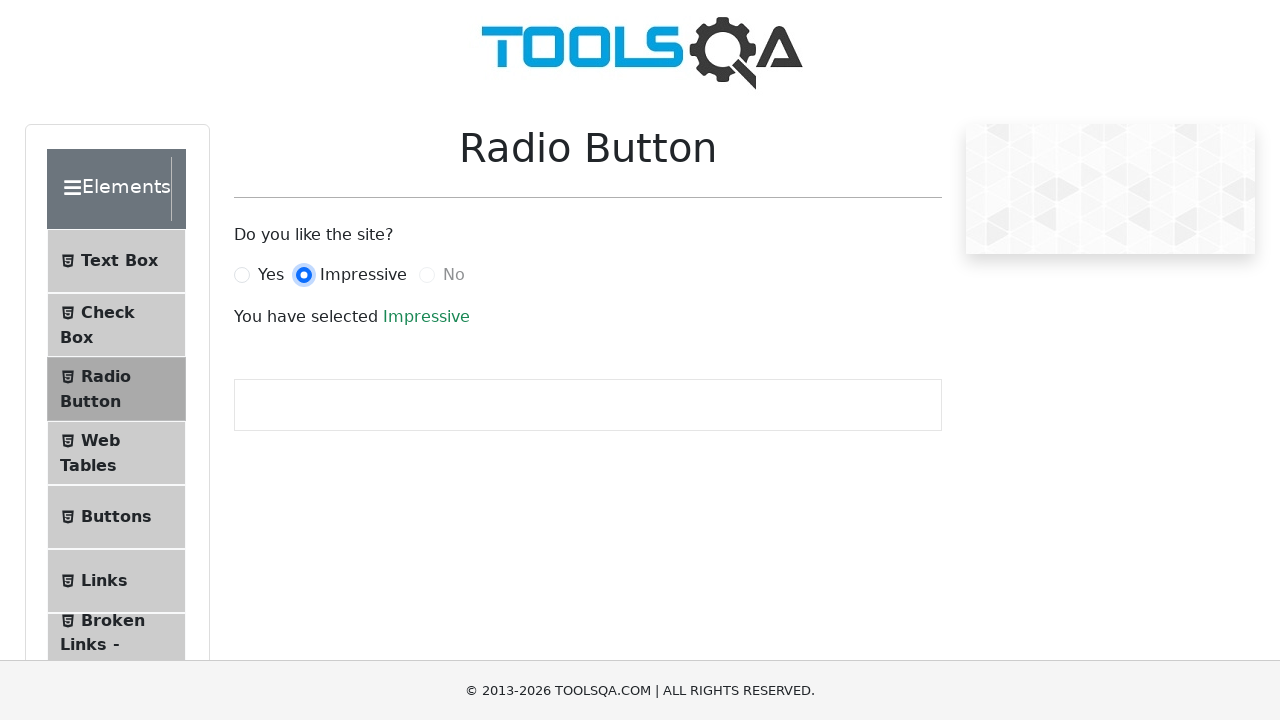

Verified 'Impressive' radio button is selected - success text appeared
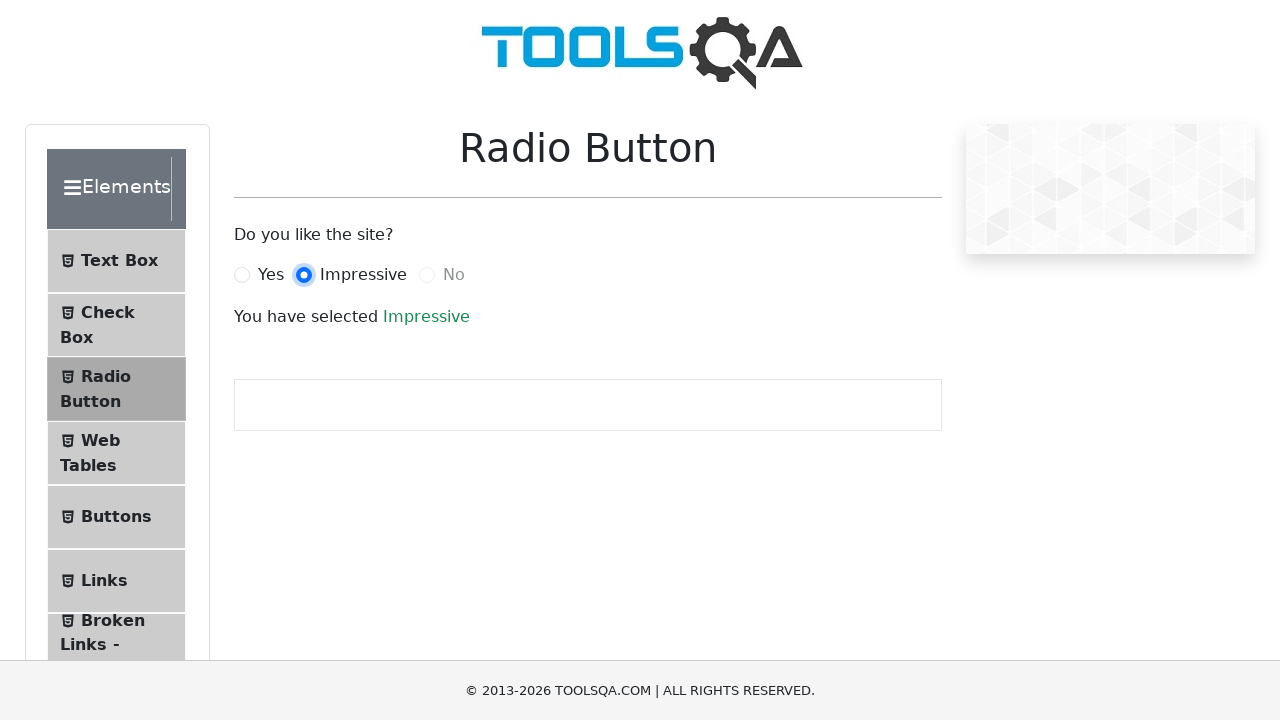

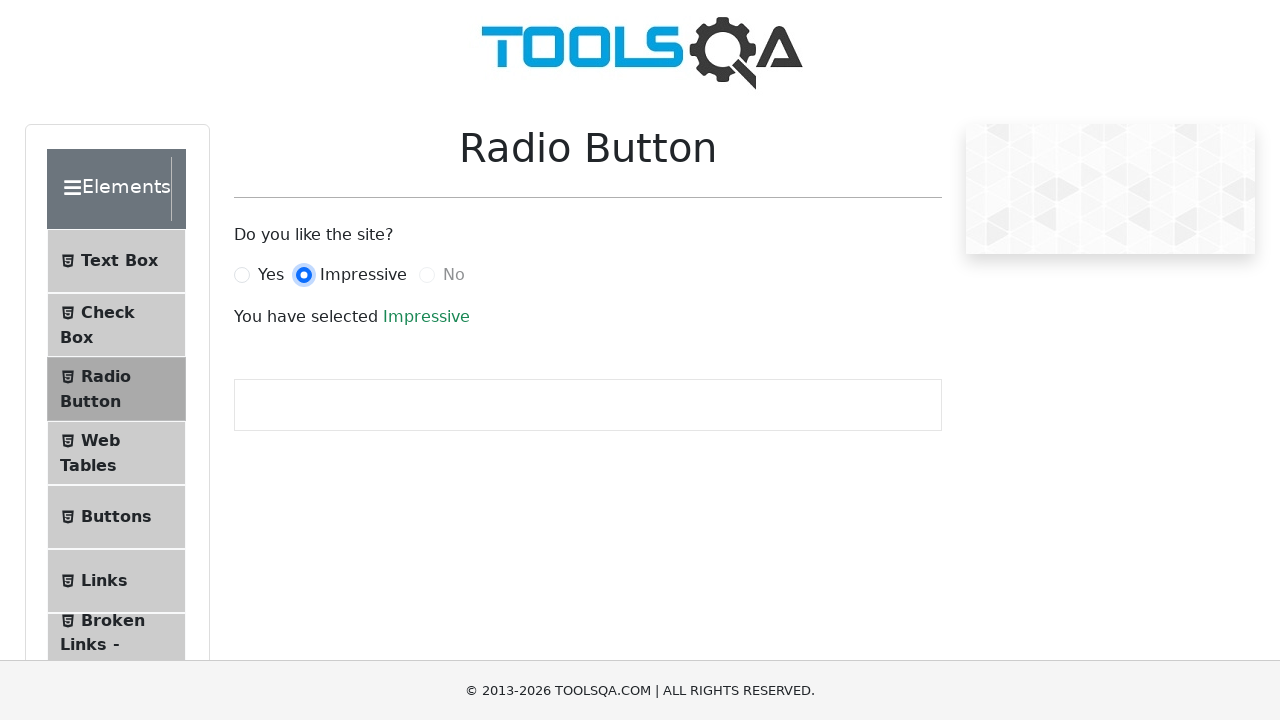